Tests that clicking Clear completed removes all completed items from the list

Starting URL: https://demo.playwright.dev/todomvc

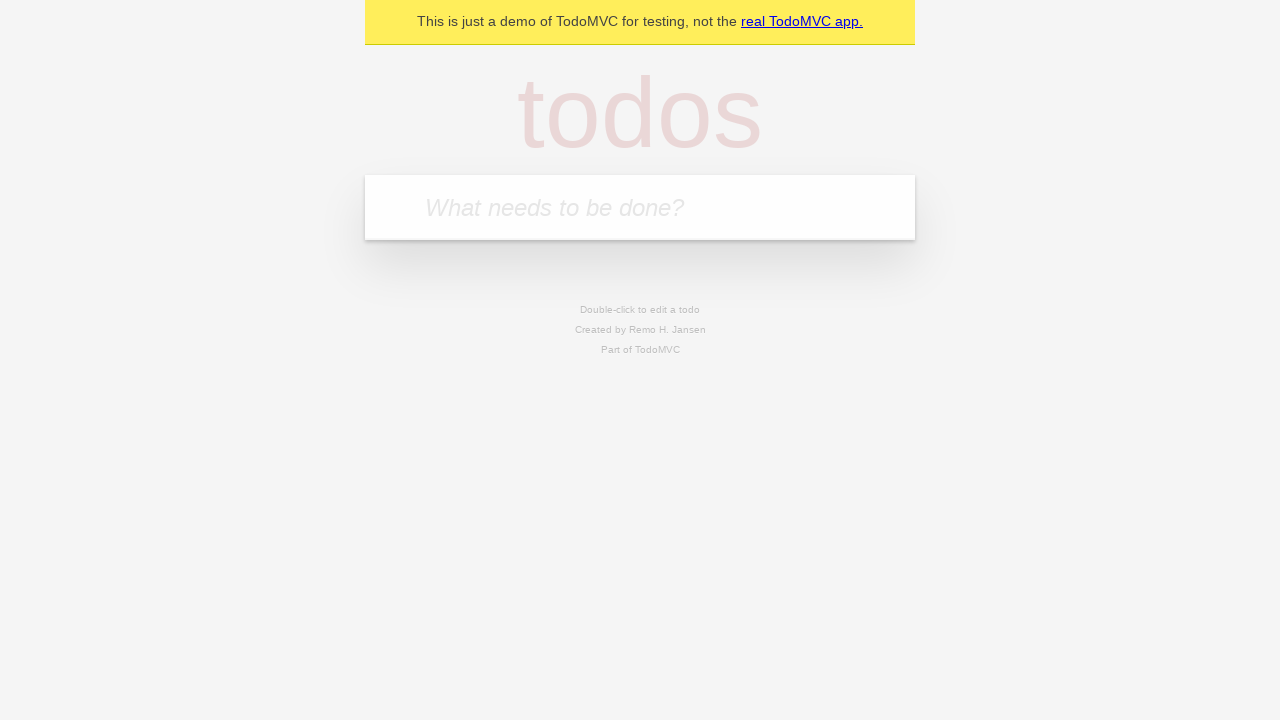

Filled todo input with 'buy some cheese' on internal:attr=[placeholder="What needs to be done?"i]
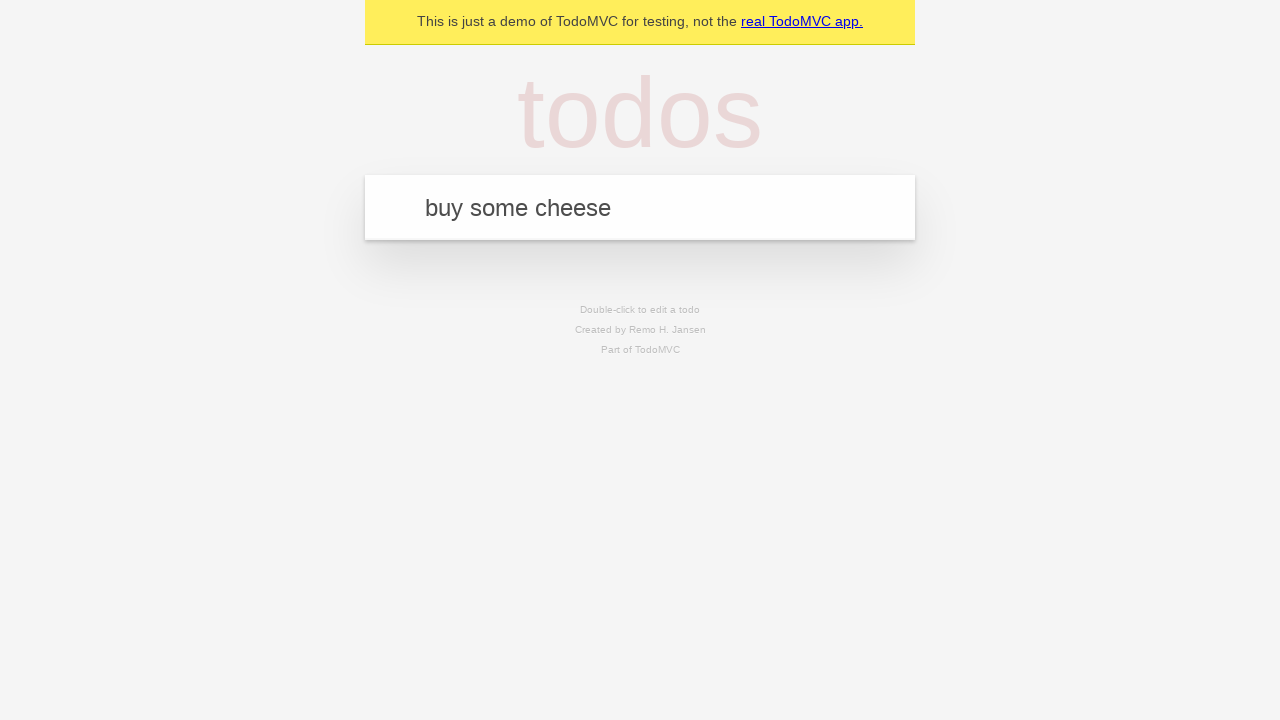

Pressed Enter to add first todo on internal:attr=[placeholder="What needs to be done?"i]
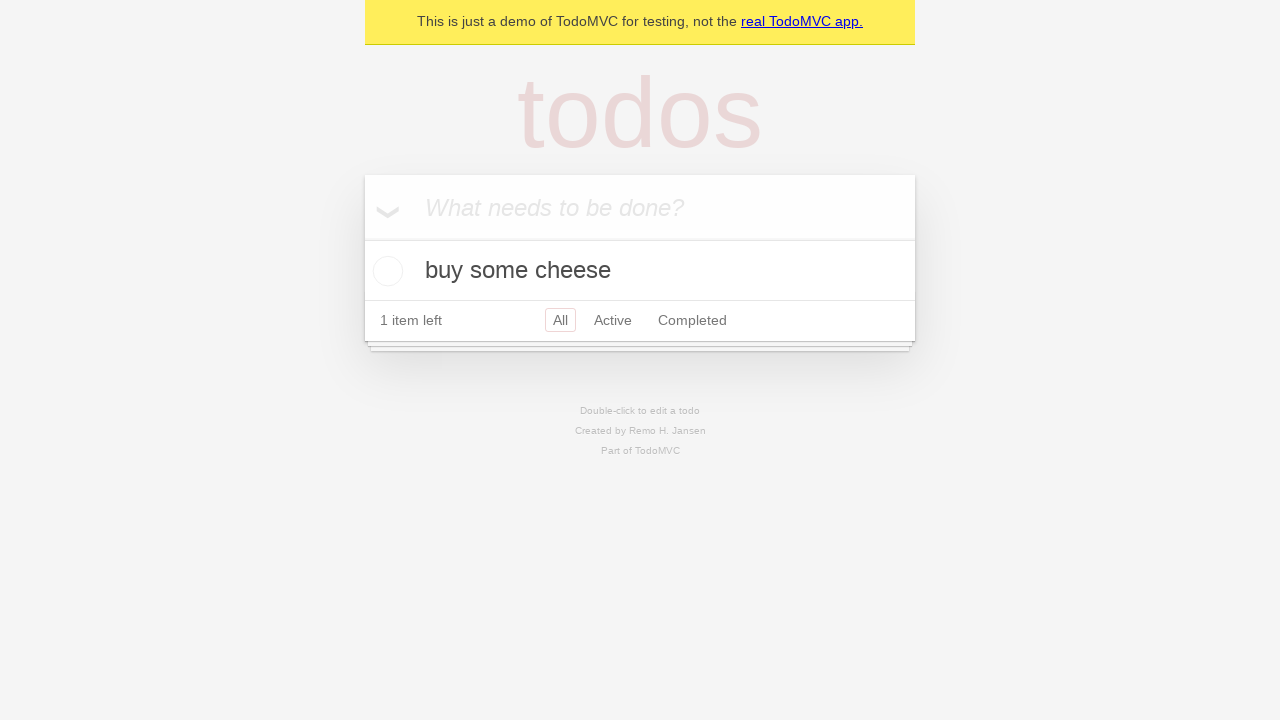

Filled todo input with 'feed the cat' on internal:attr=[placeholder="What needs to be done?"i]
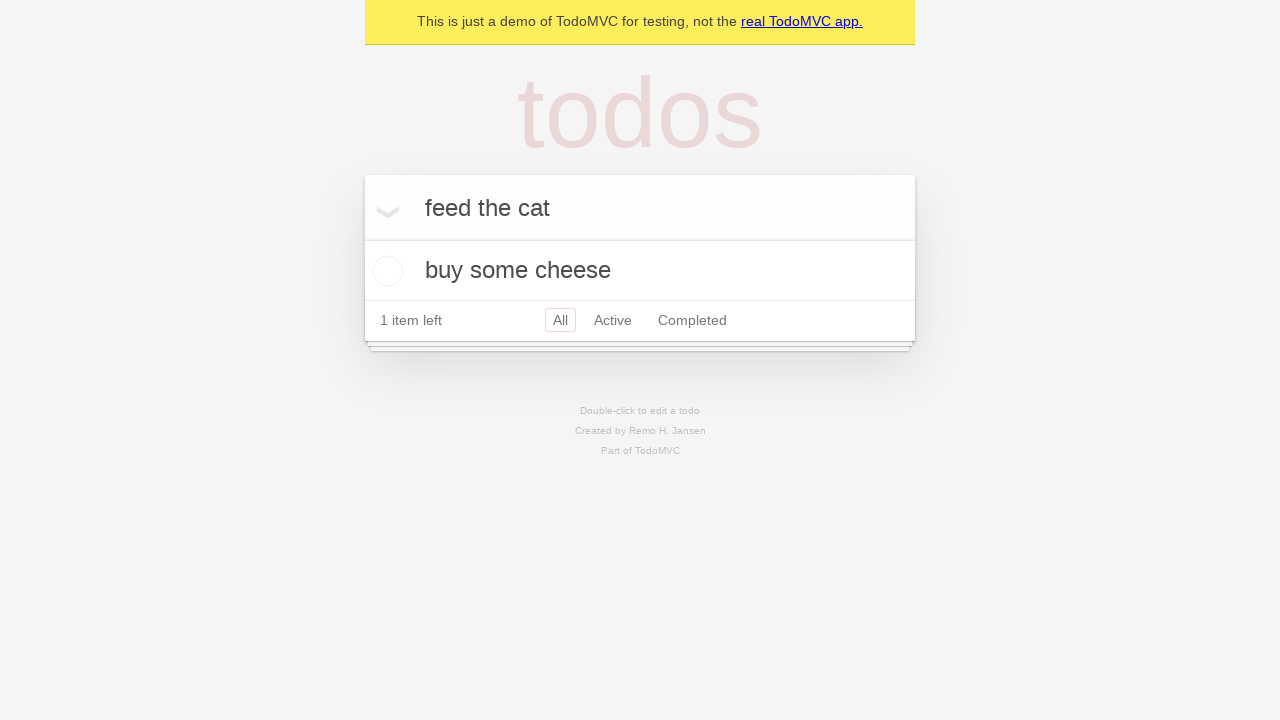

Pressed Enter to add second todo on internal:attr=[placeholder="What needs to be done?"i]
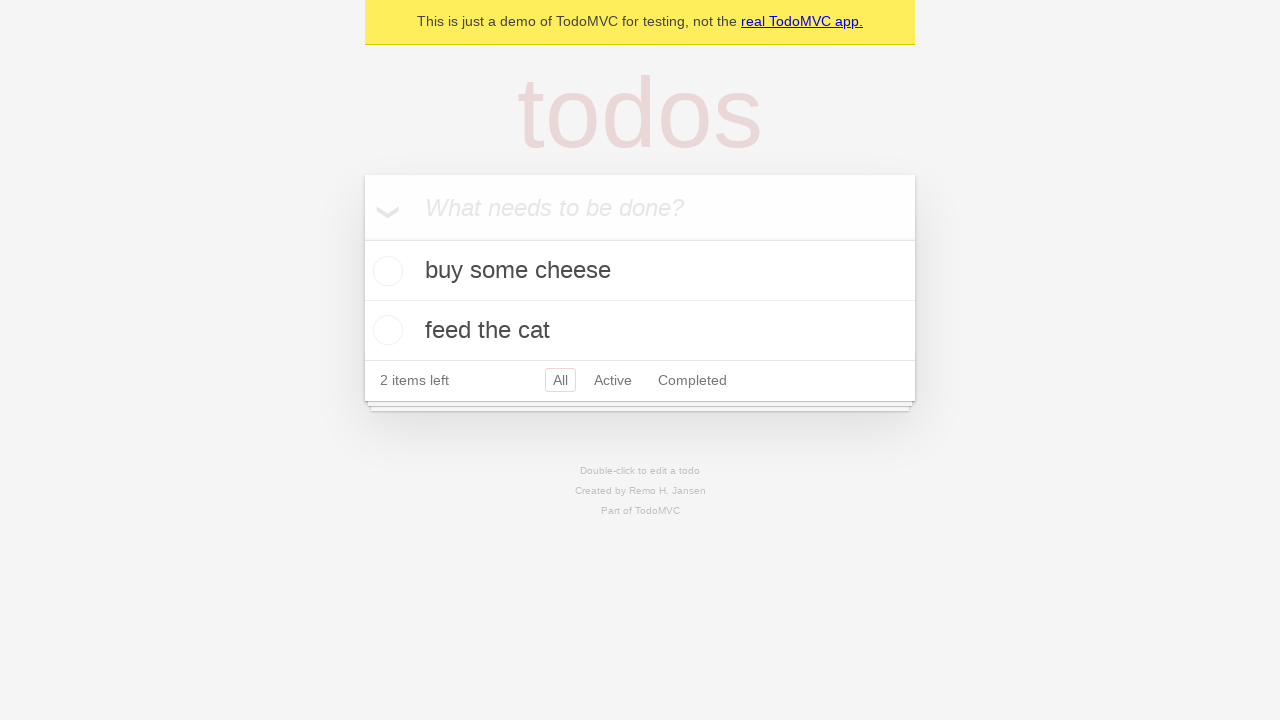

Filled todo input with 'book a doctors appointment' on internal:attr=[placeholder="What needs to be done?"i]
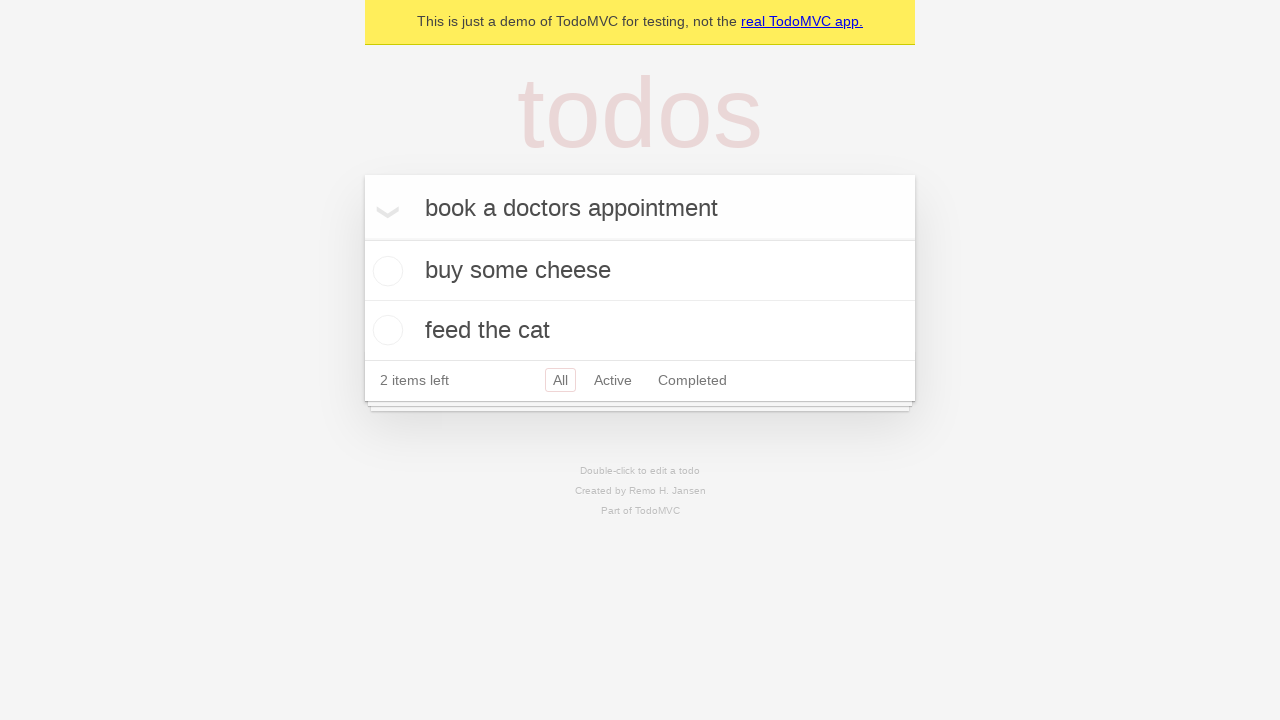

Pressed Enter to add third todo on internal:attr=[placeholder="What needs to be done?"i]
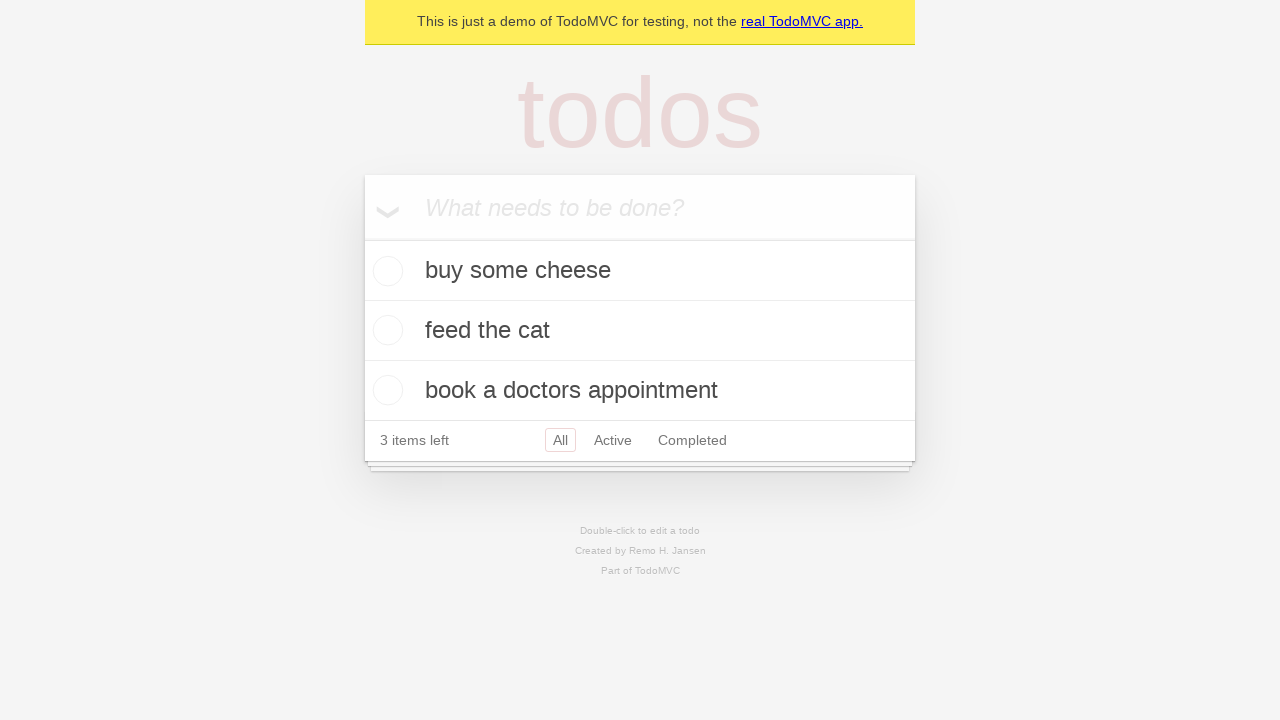

Checked checkbox on second todo to mark it as complete at (385, 330) on internal:testid=[data-testid="todo-item"s] >> nth=1 >> internal:role=checkbox
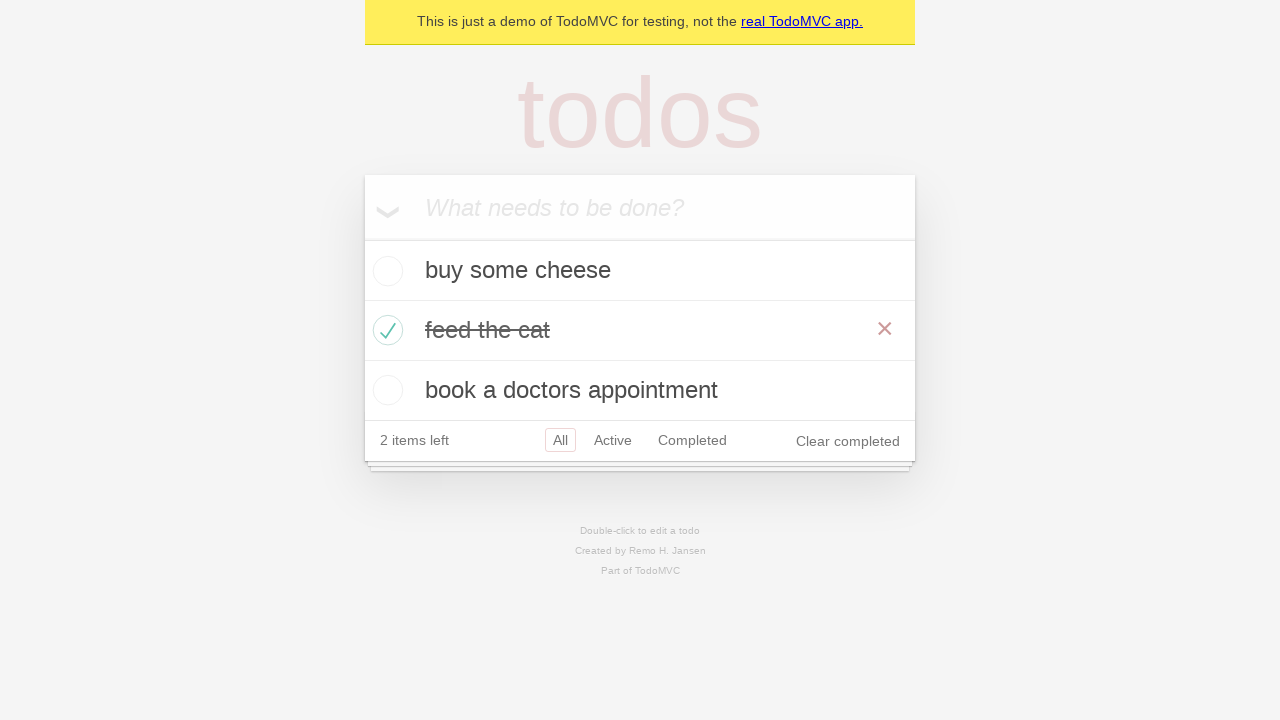

Clicked Clear completed button to remove completed items at (848, 441) on internal:role=button[name="Clear completed"i]
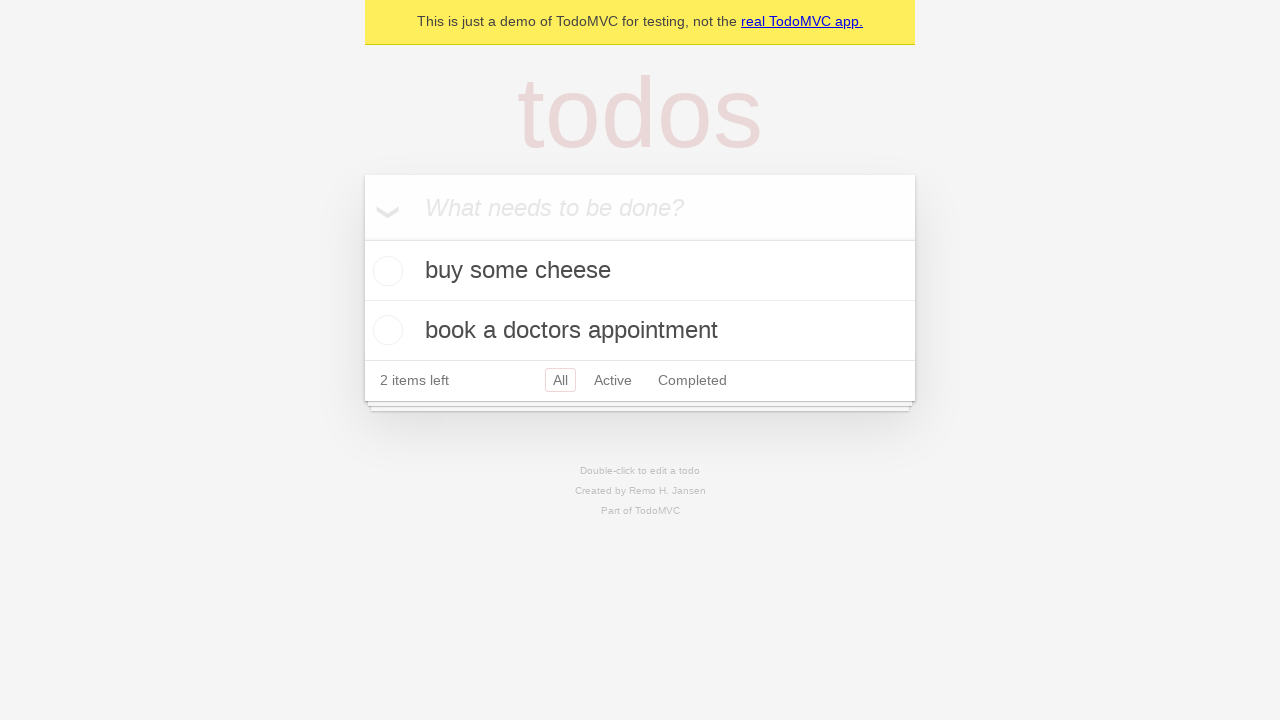

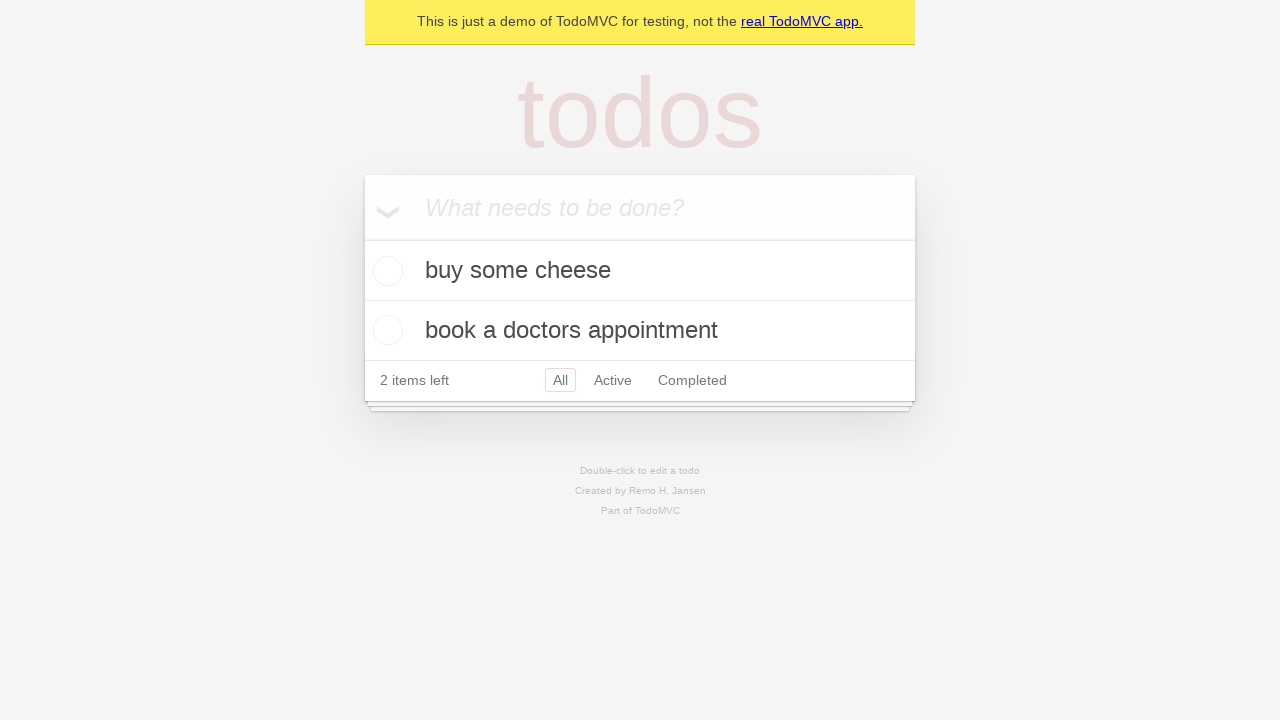